Tests navigation functionality on Saucedemo site by filling login form, navigating back and forward, and verifying URLs

Starting URL: https://www.saucedemo.com/

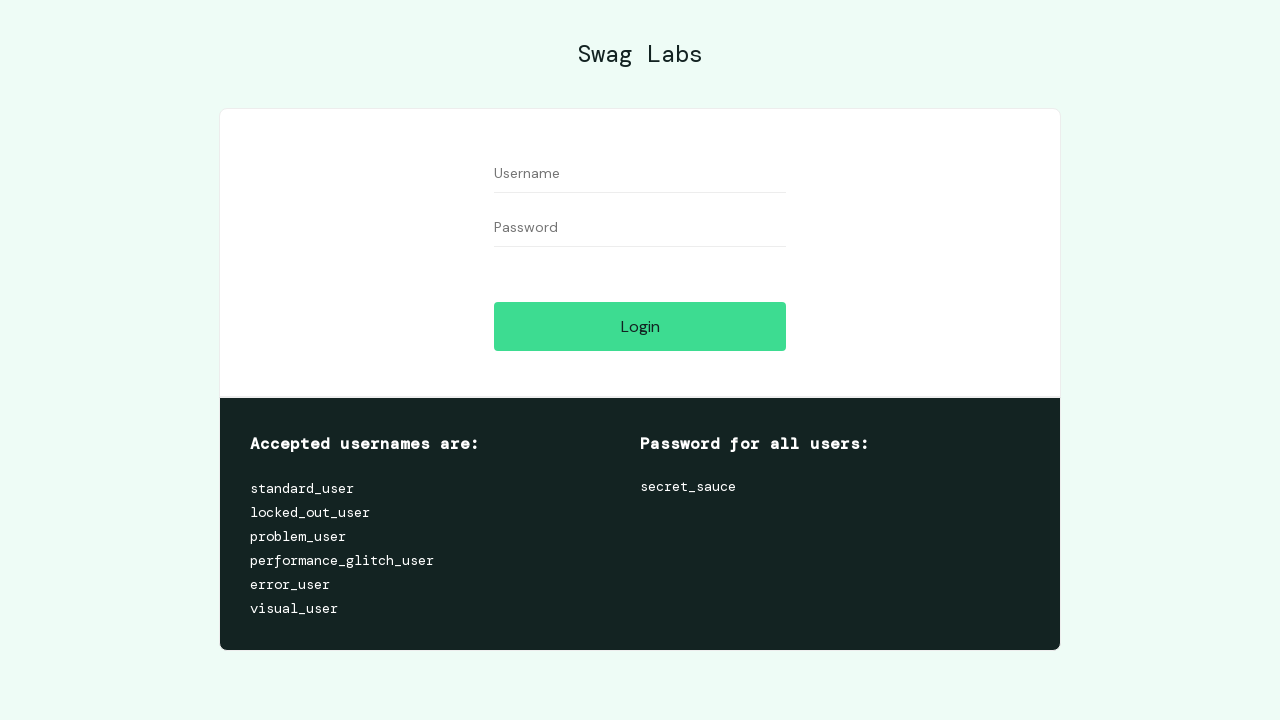

Filled username field with 'standard_user' on #user-name
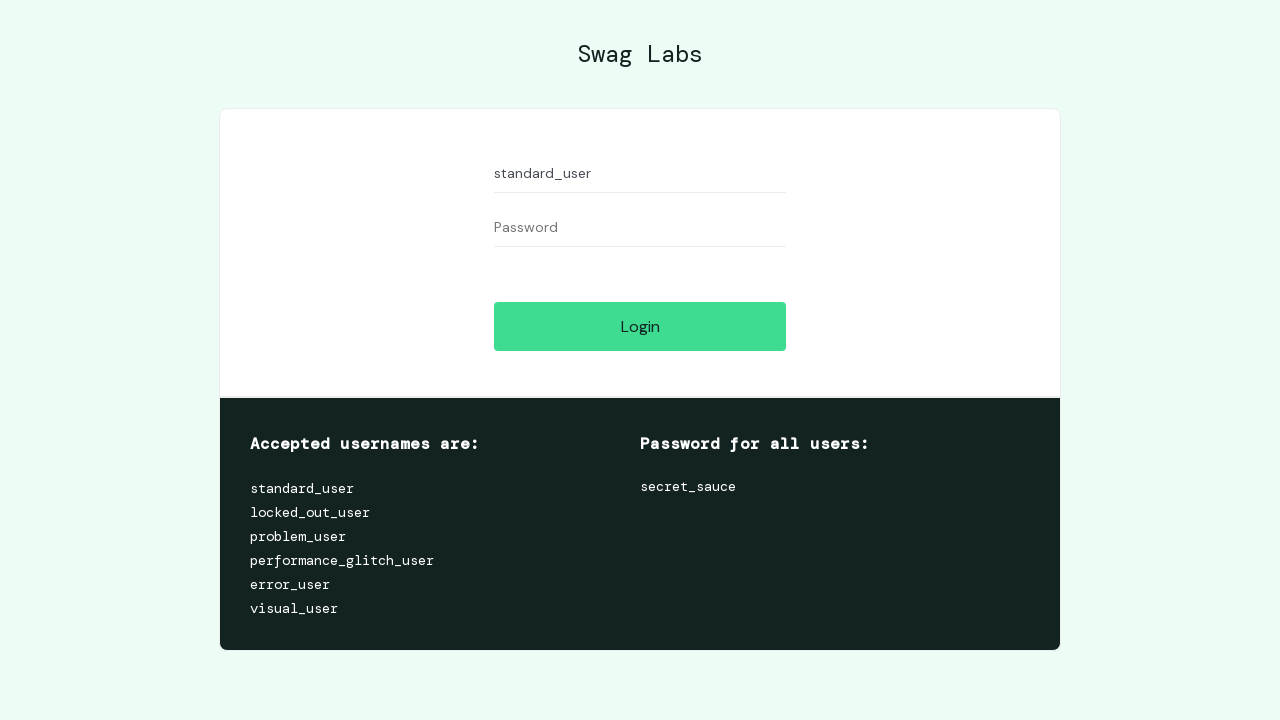

Filled password field with 'secret_sauce' on #password
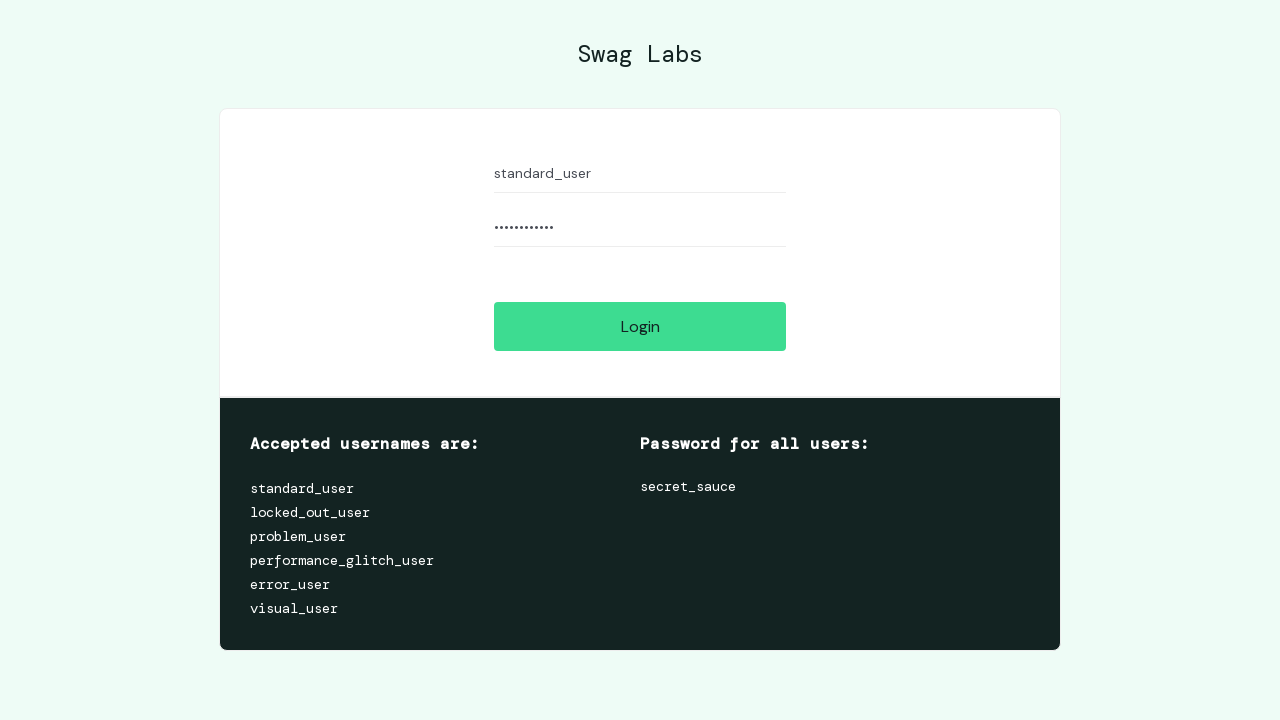

Clicked login button at (640, 326) on #login-button
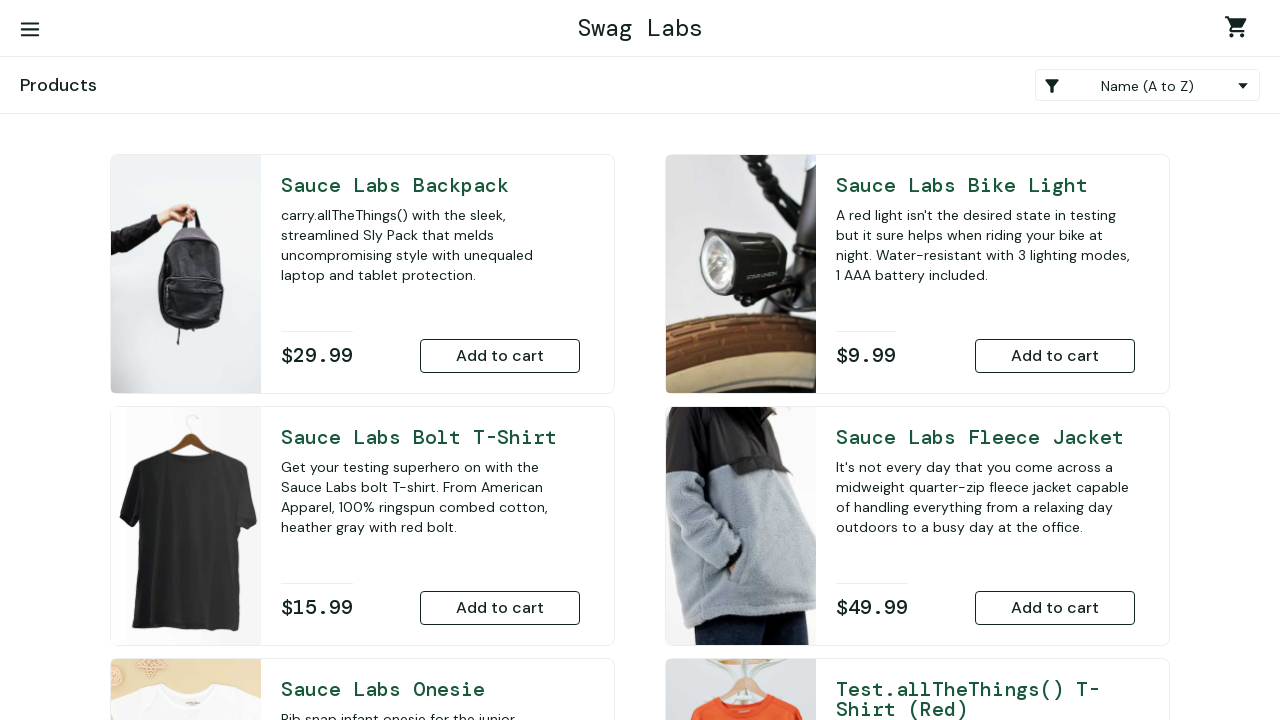

Waited for page to load (networkidle)
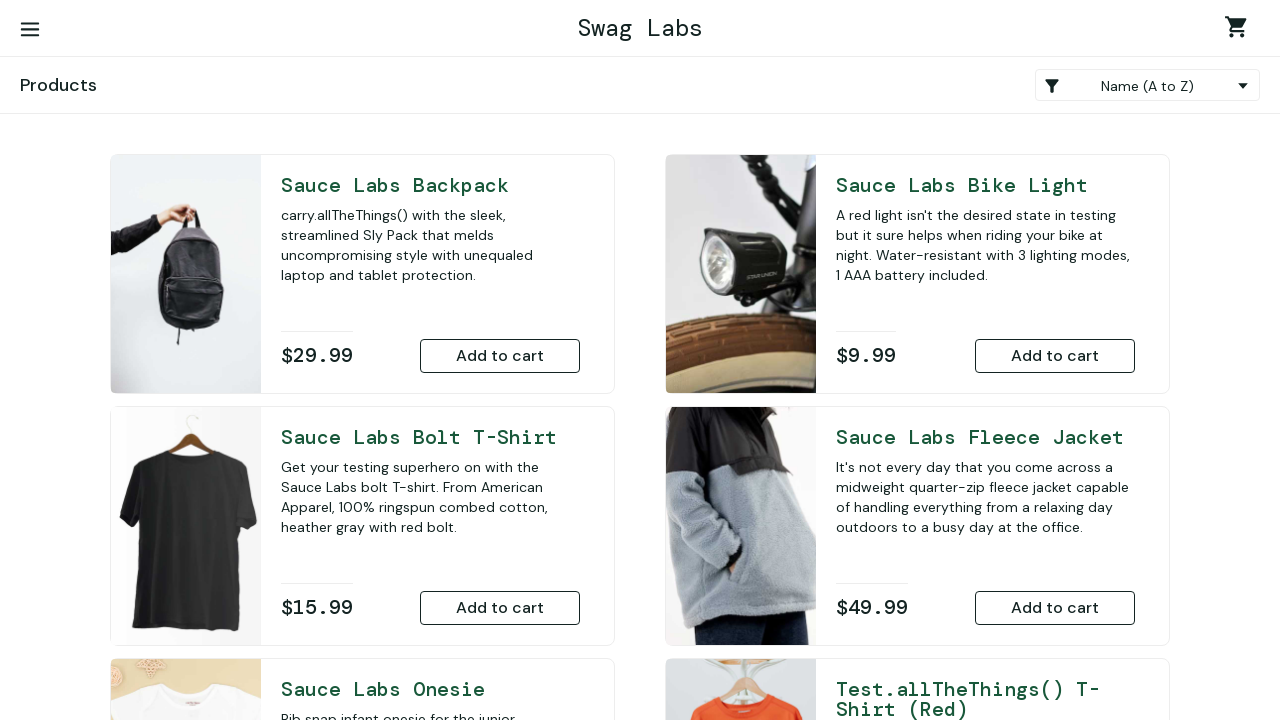

Navigated back to previous page
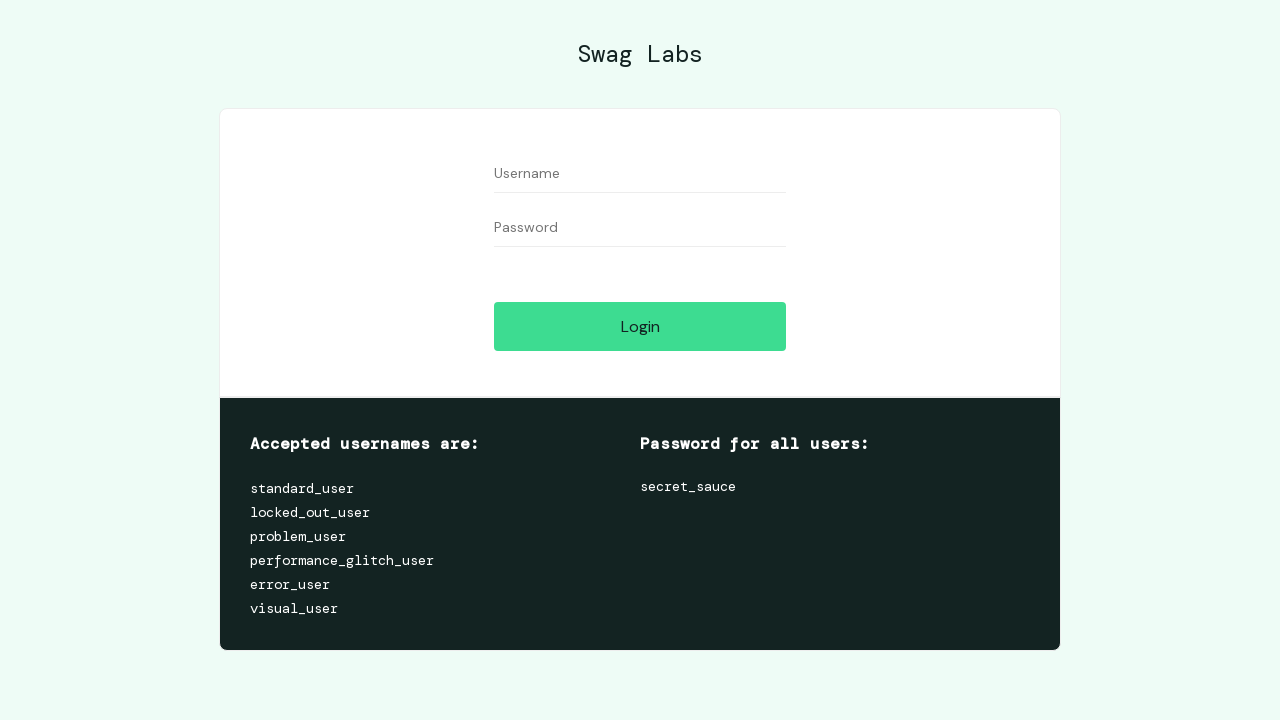

Retrieved current URL: https://www.saucedemo.com/
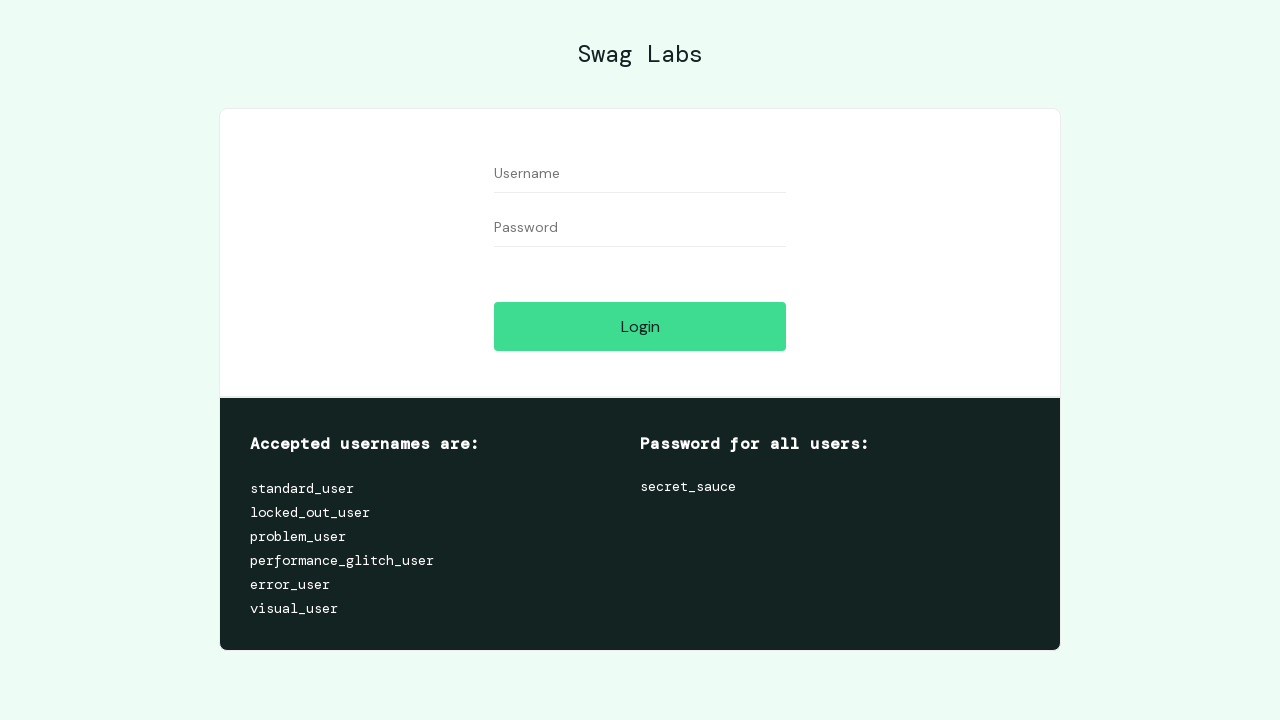

URL verification failed - current URL is https://www.saucedemo.com/, not the expected inventory.html page
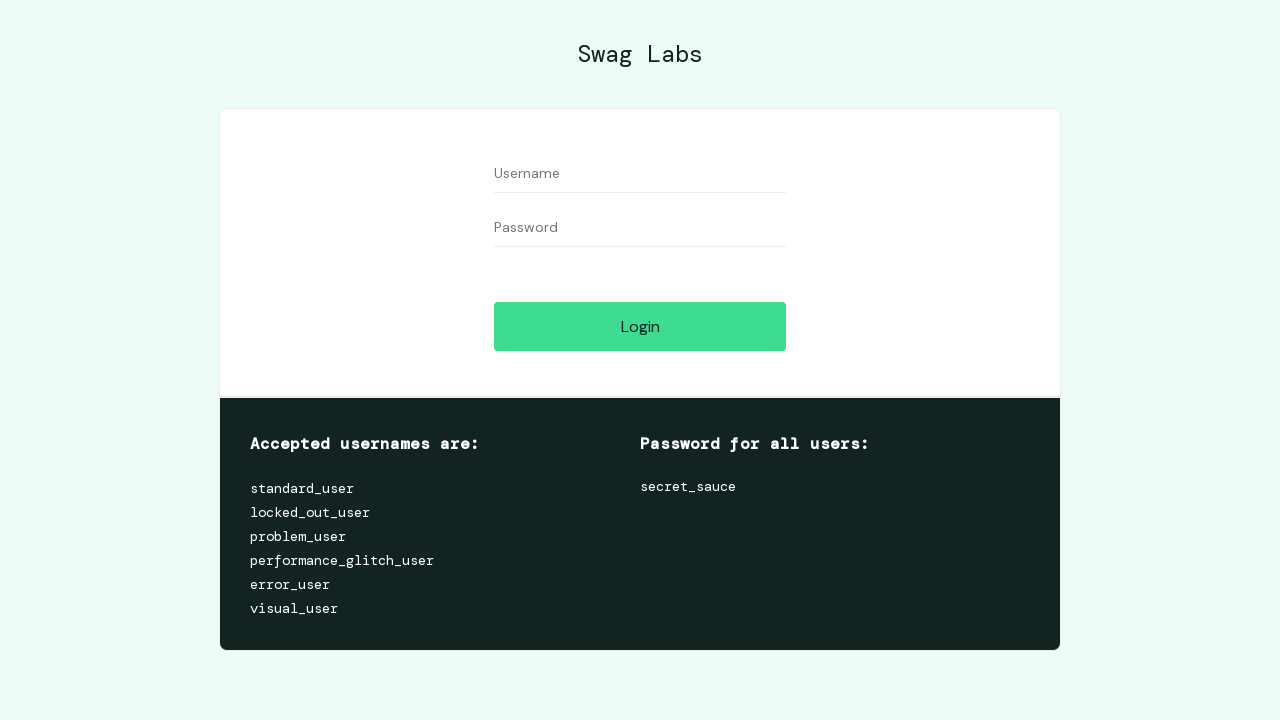

Navigated forward to next page
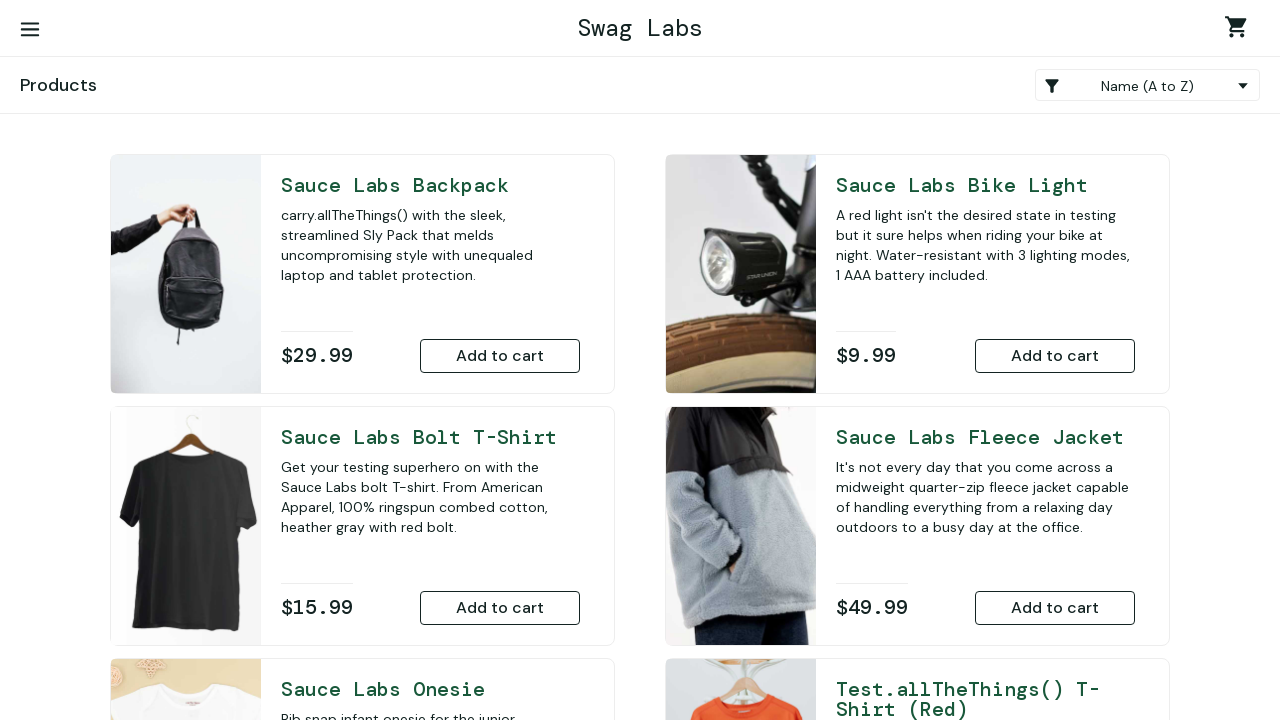

Retrieved URL after forward navigation: https://www.saucedemo.com/inventory.html
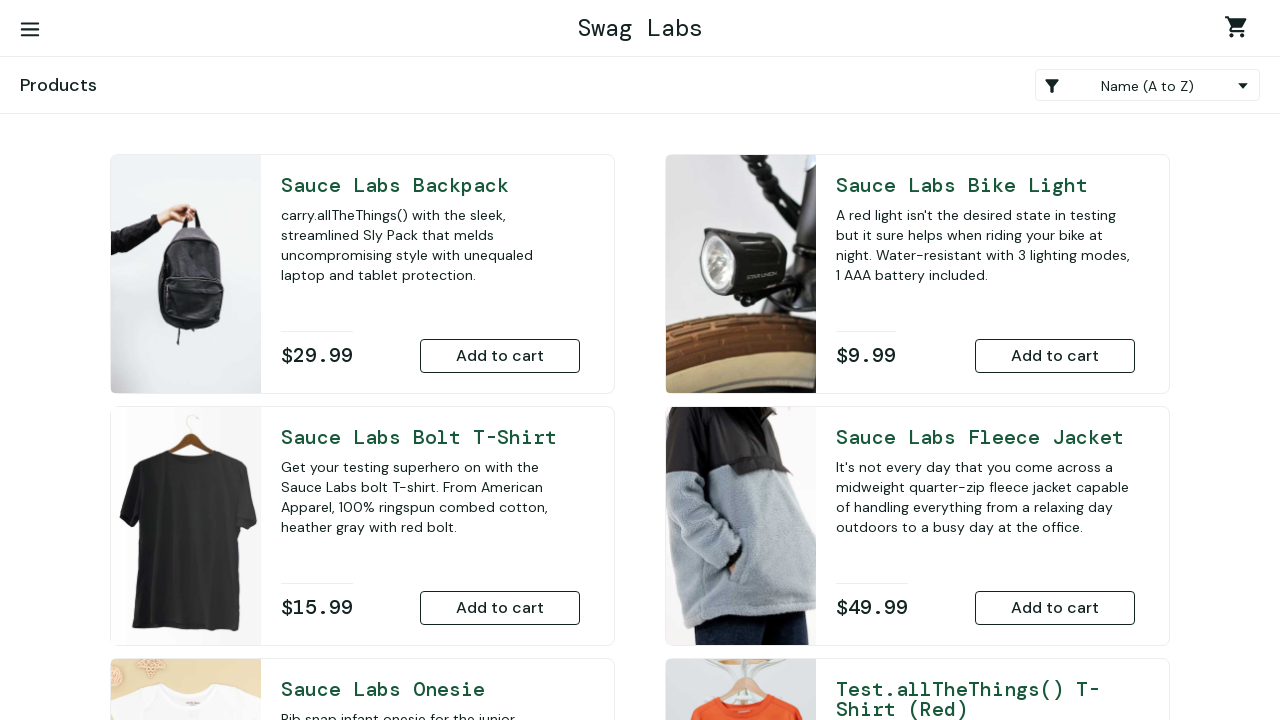

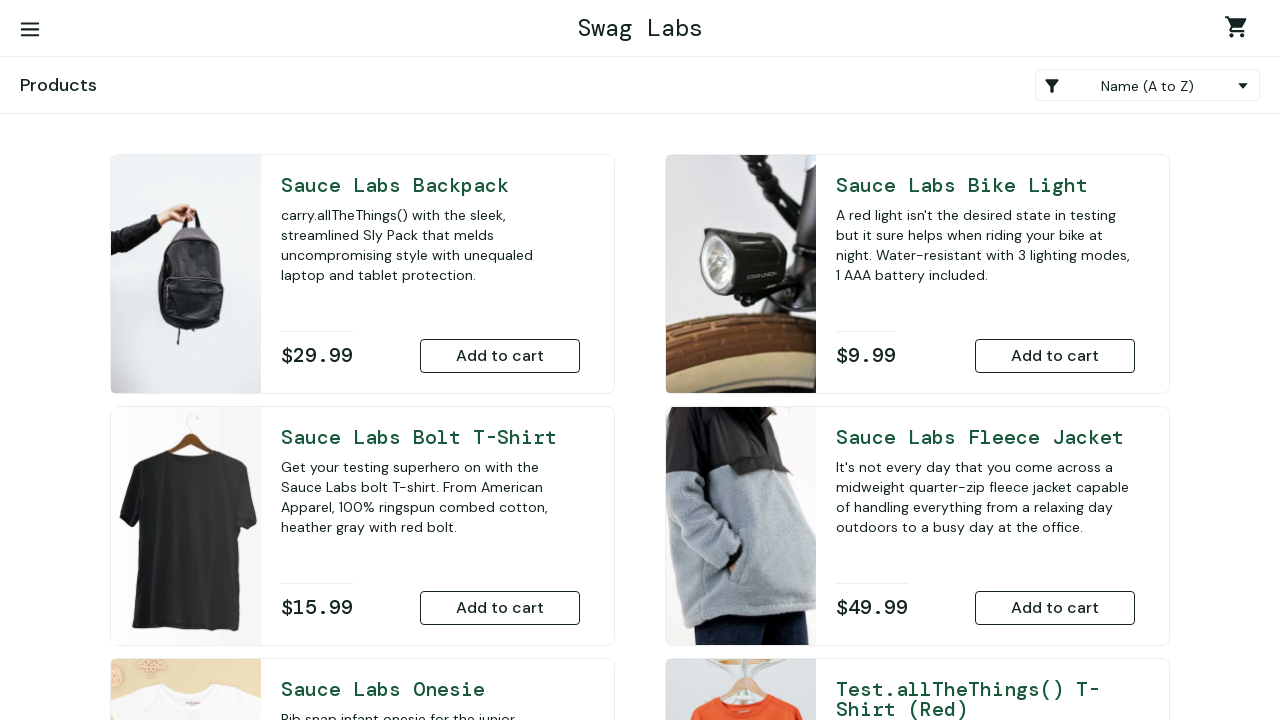